Tests that clicking the "Email" column header sorts the email addresses in ascending alphabetical order

Starting URL: http://the-internet.herokuapp.com/tables

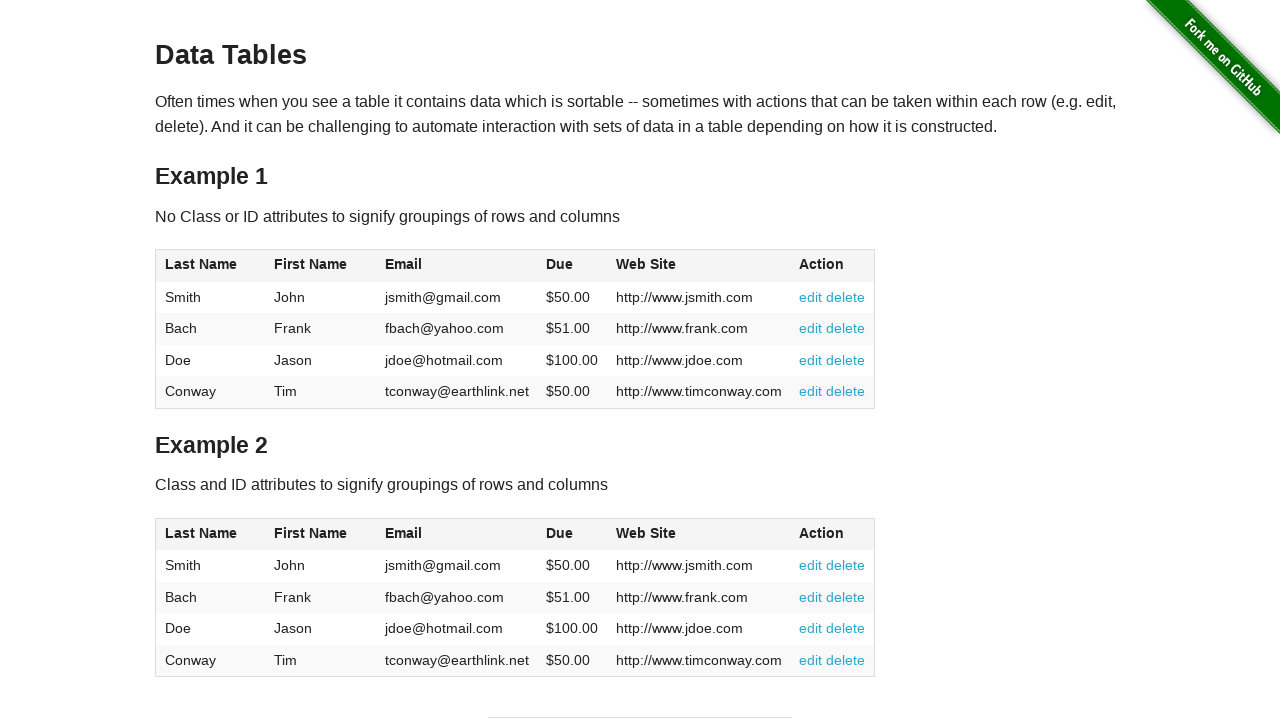

Clicked the Email column header to sort ascending at (457, 266) on #table1 thead tr th:nth-of-type(3)
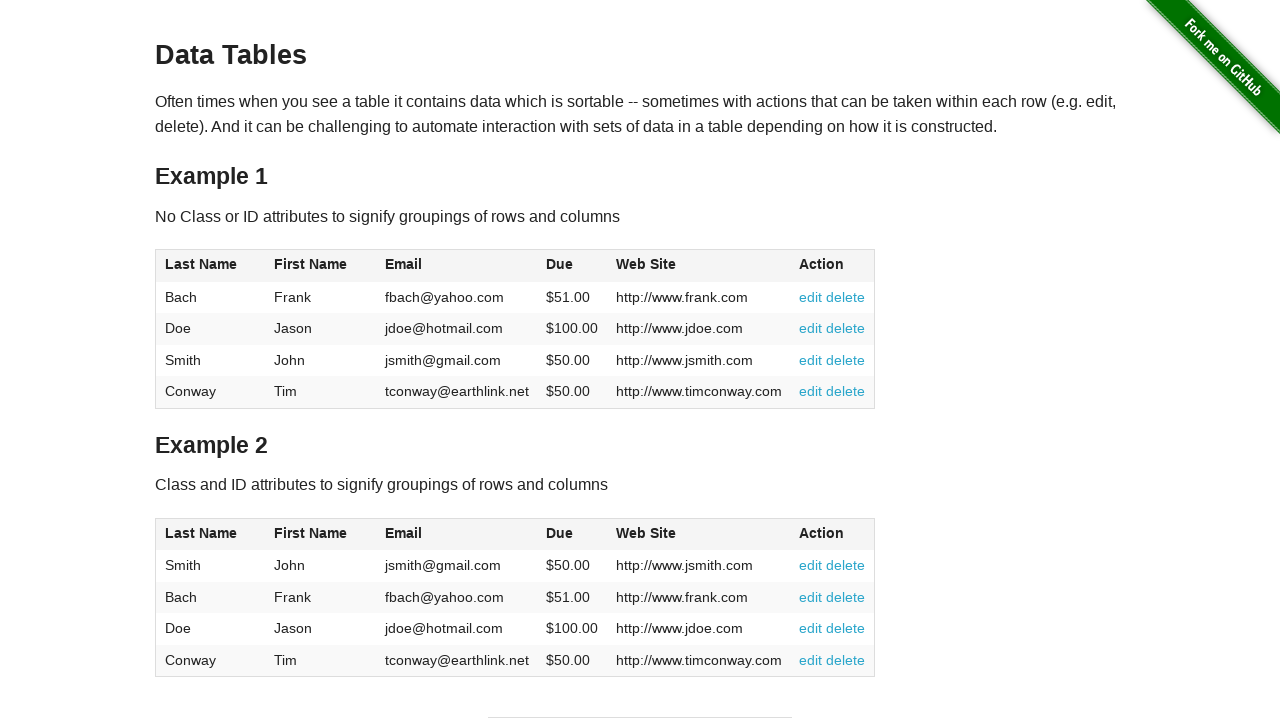

Table data loaded and email column is visible
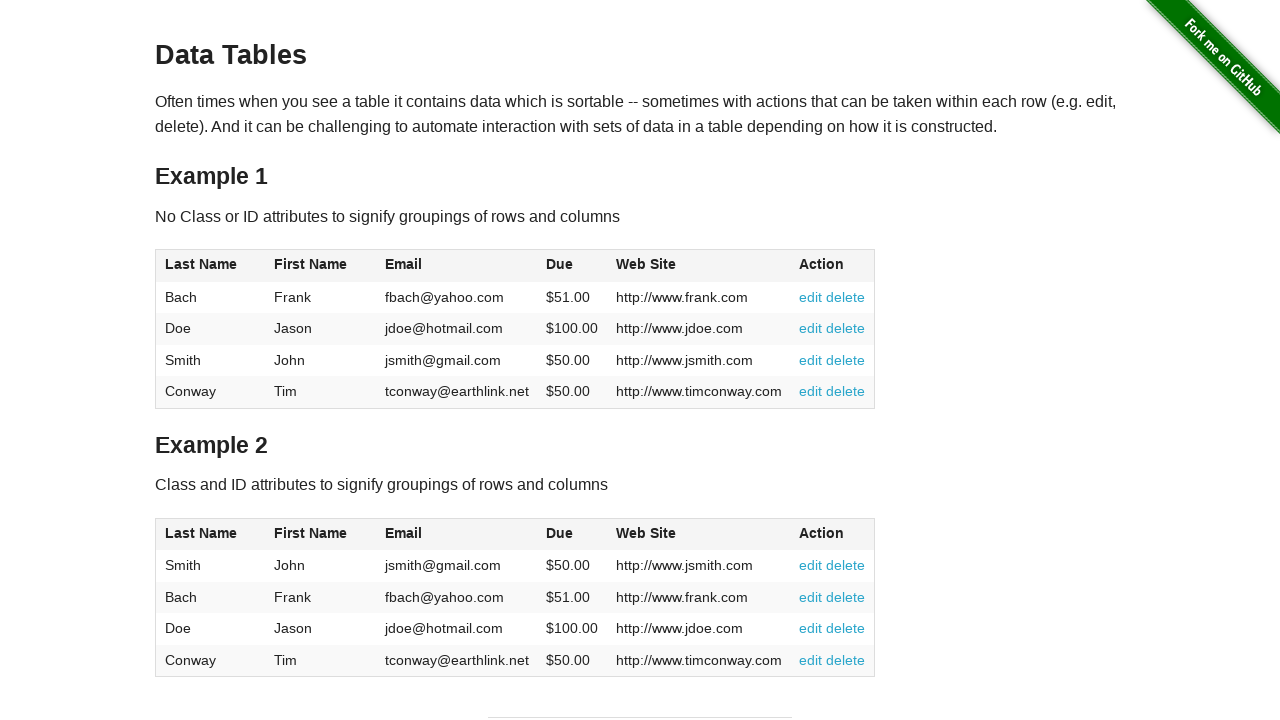

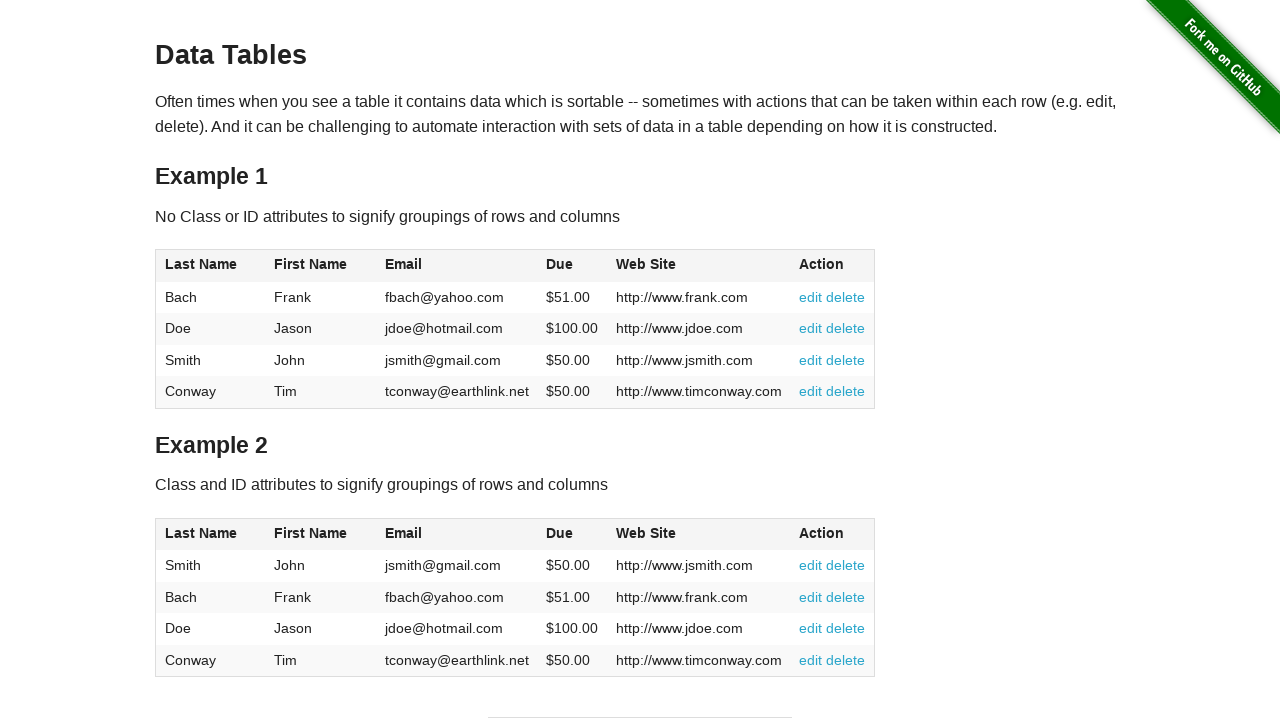